Navigates to example.com and clicks on a link in the second paragraph of the page content

Starting URL: https://example.com

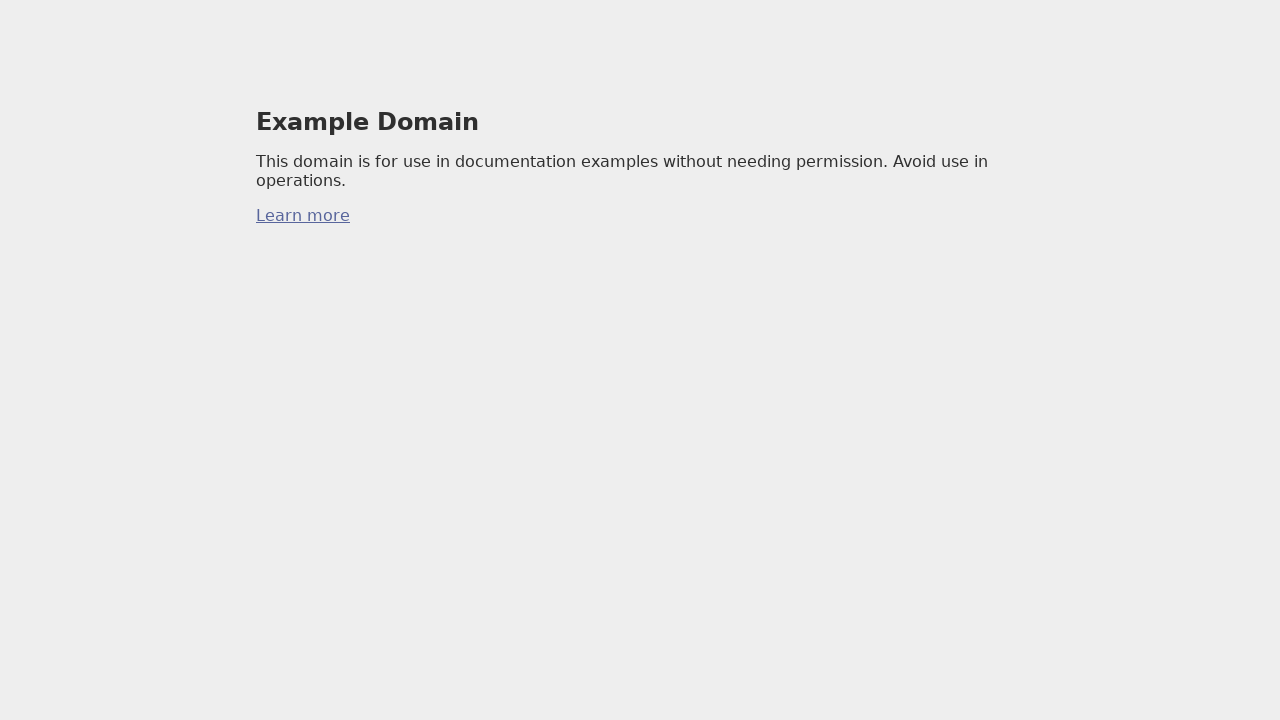

Navigated to https://example.com
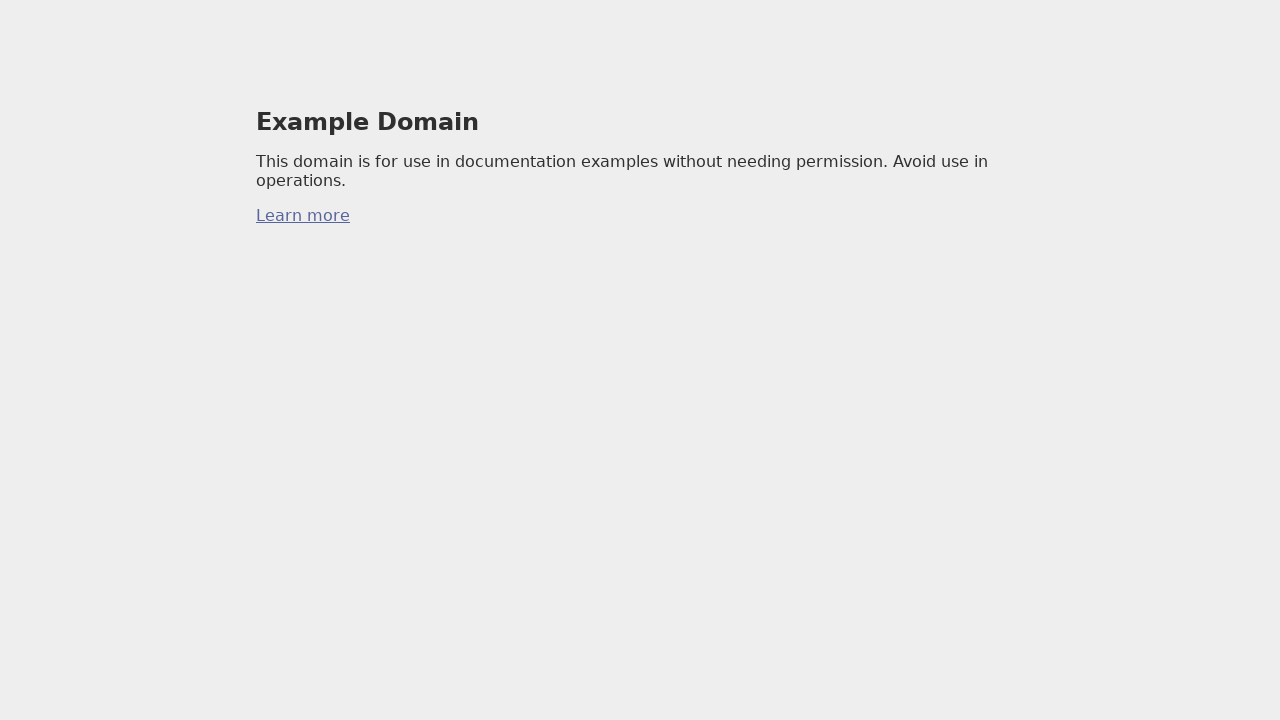

Clicked on link in the second paragraph at (303, 216) on xpath=/html/body/div/p[2]/a
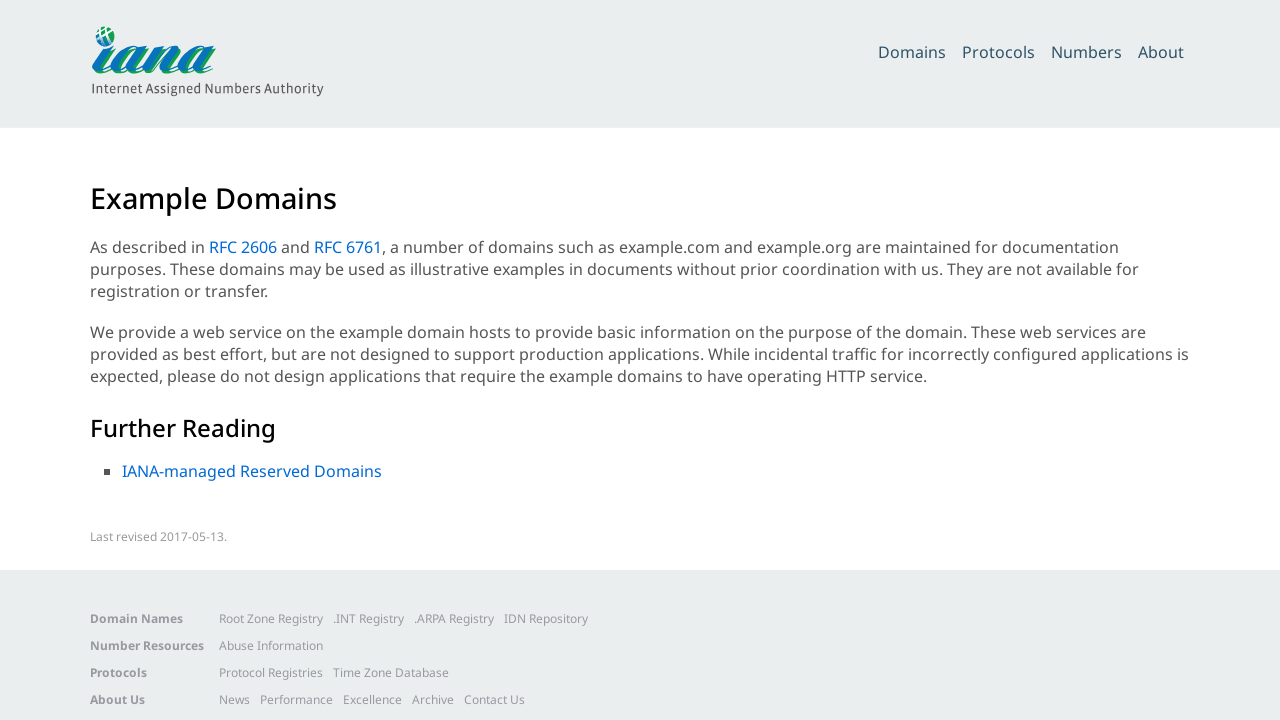

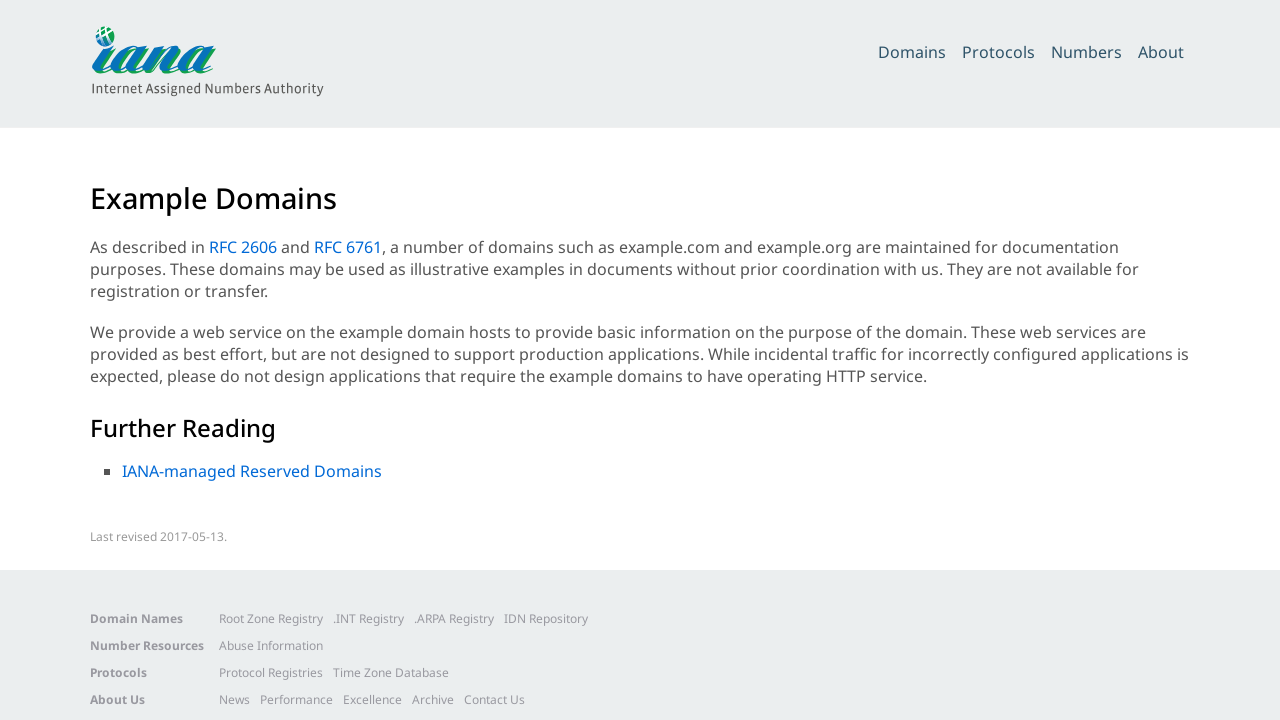